Tests hover functionality by hovering over an avatar image and verifying that additional user information (caption) becomes visible.

Starting URL: http://the-internet.herokuapp.com/hovers

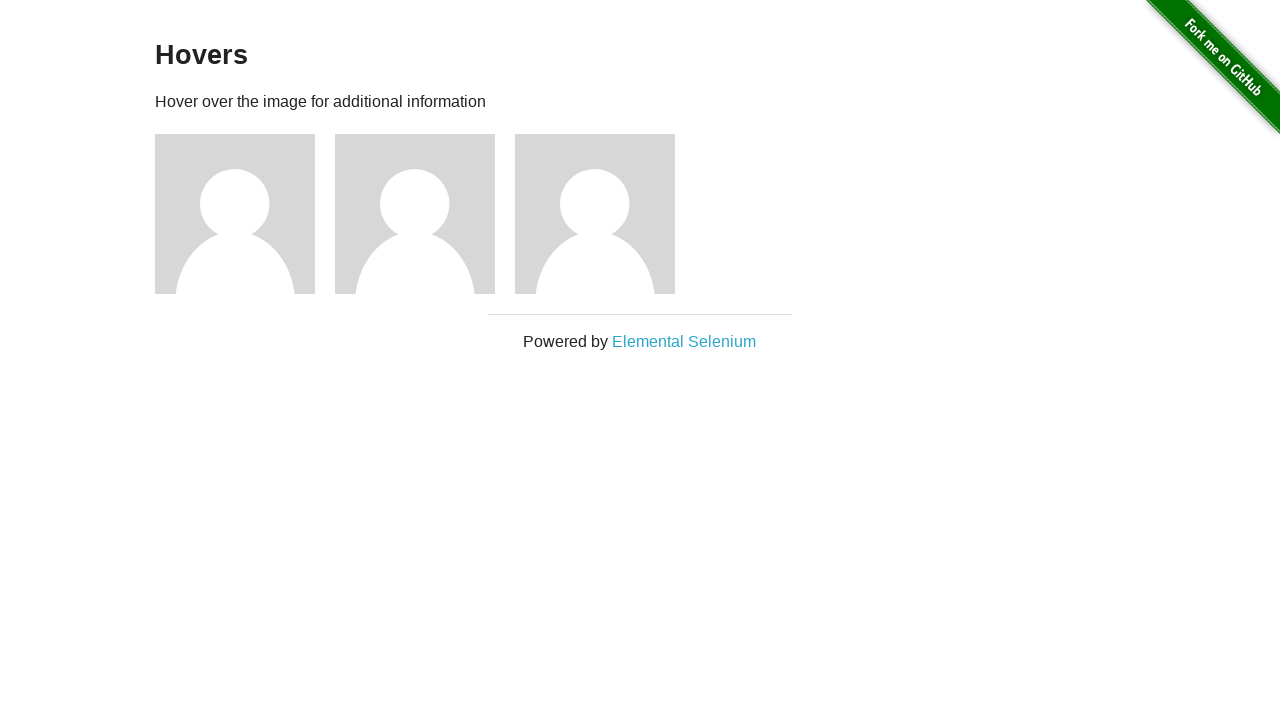

Located the first avatar element
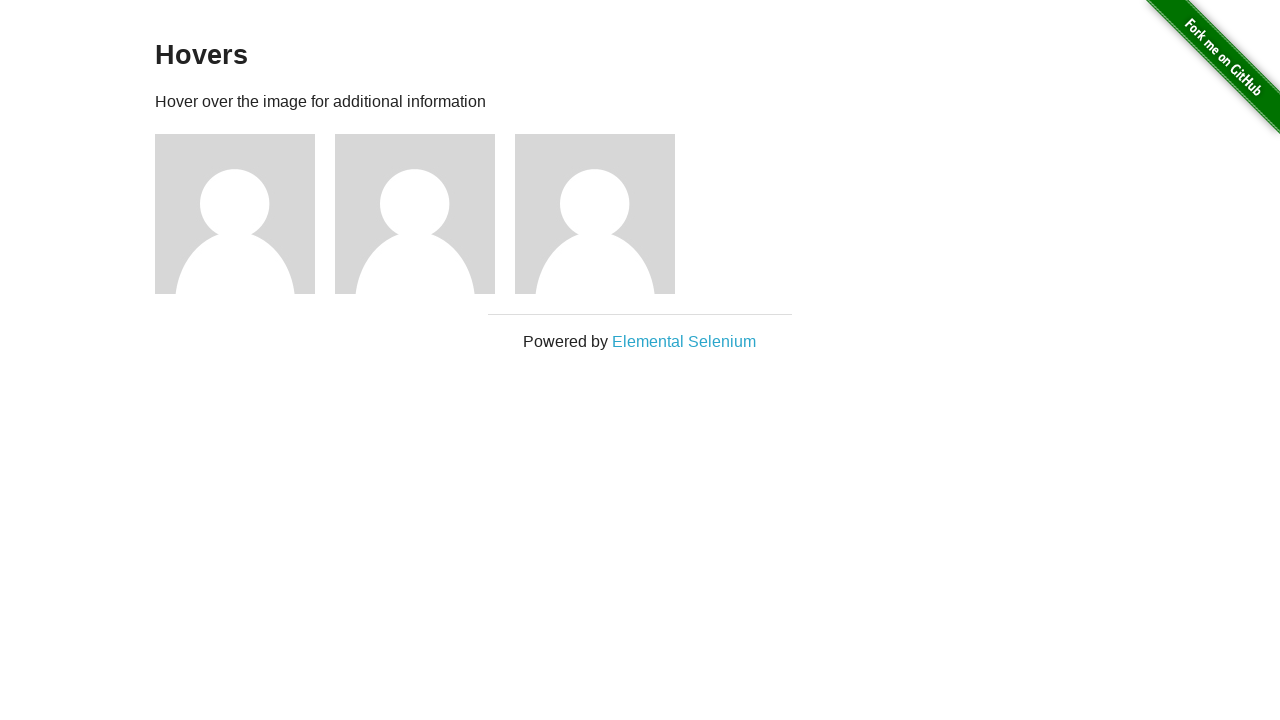

Hovered over the avatar image at (245, 214) on .figure >> nth=0
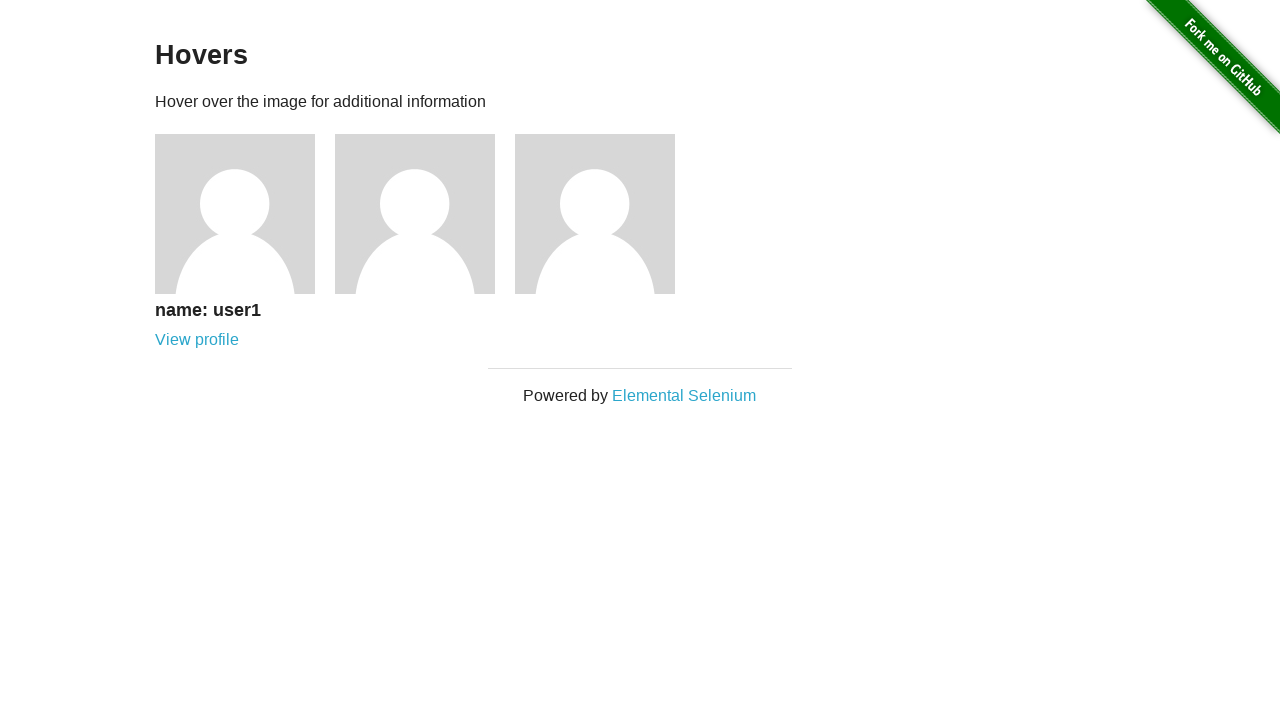

Waited for figcaption element to be present in DOM
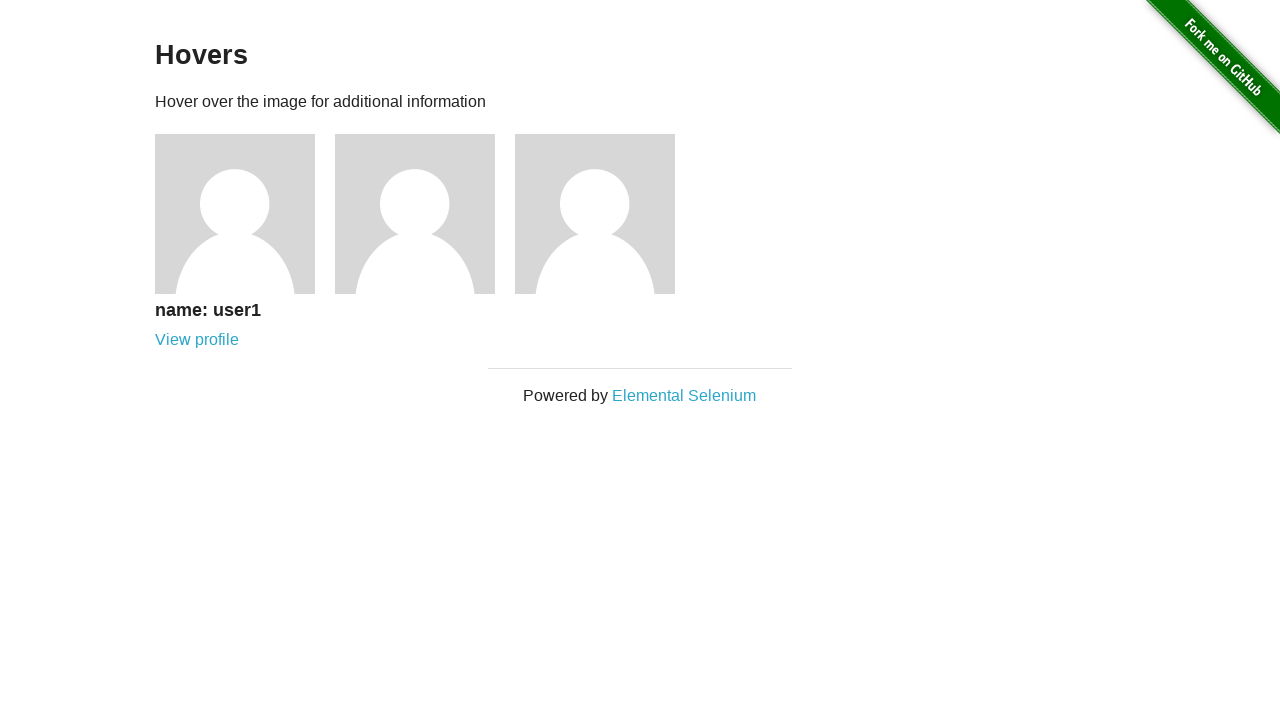

Located the caption element
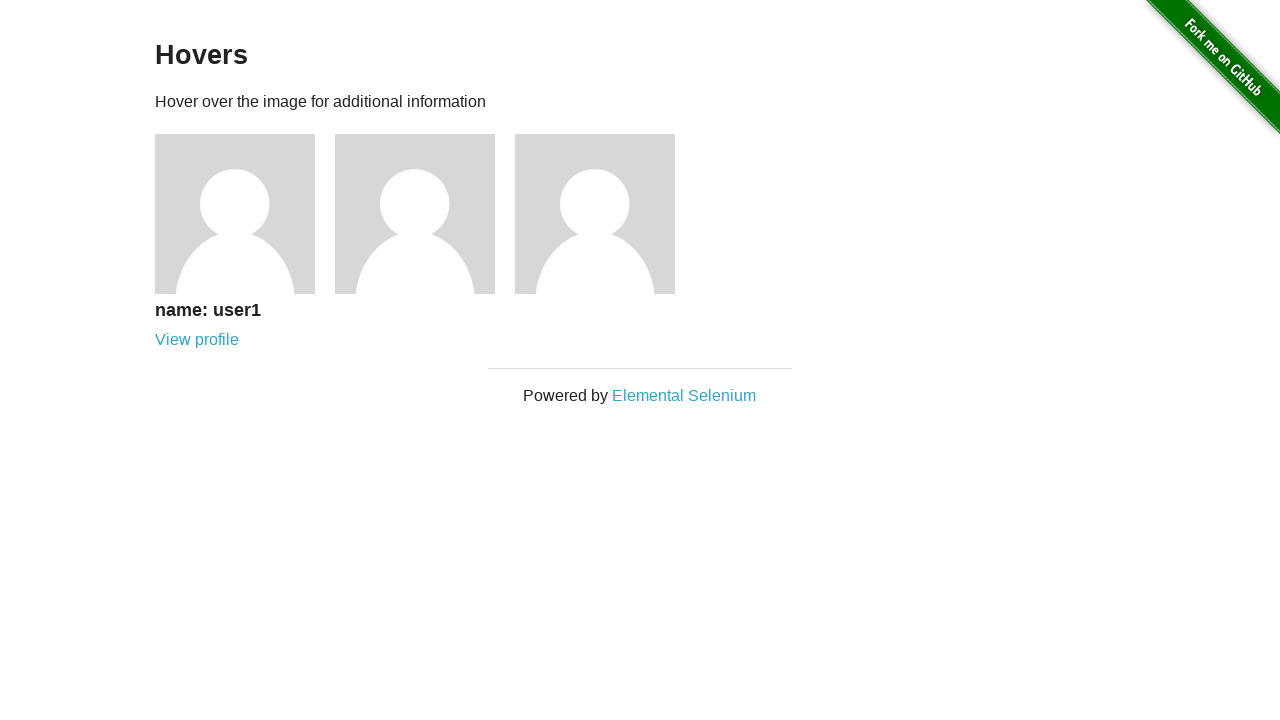

Verified that caption is visible after hover
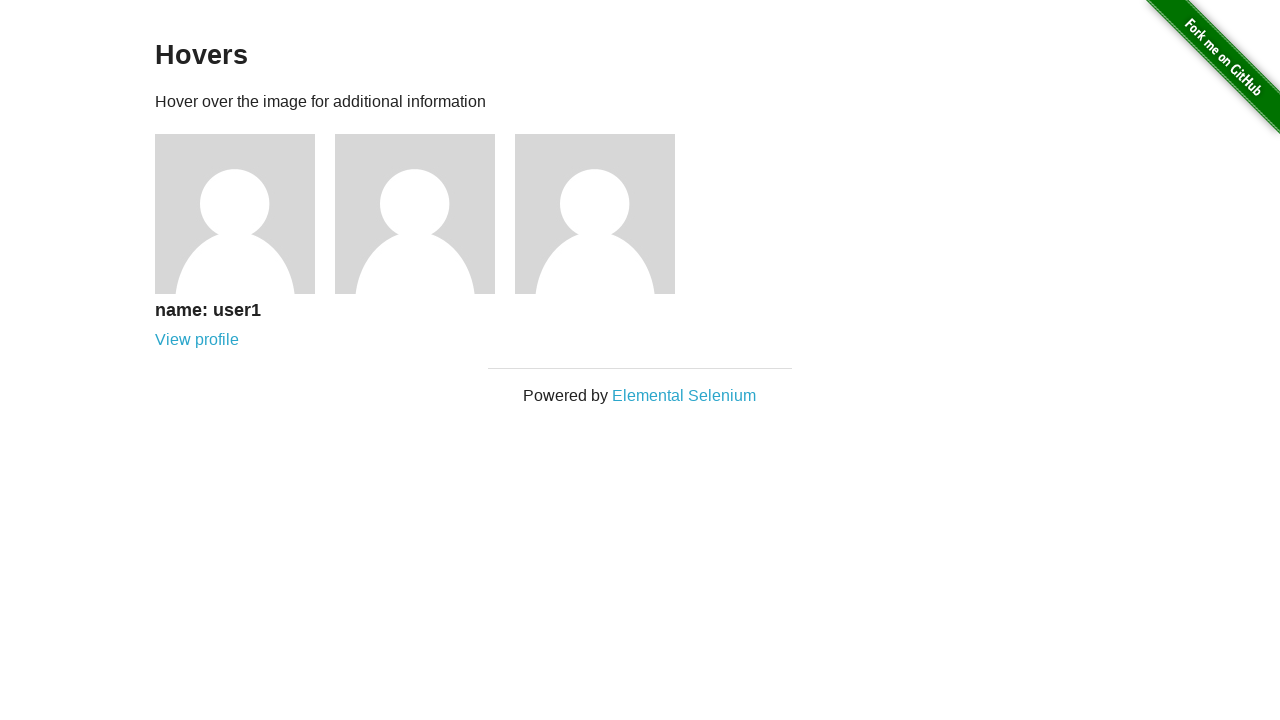

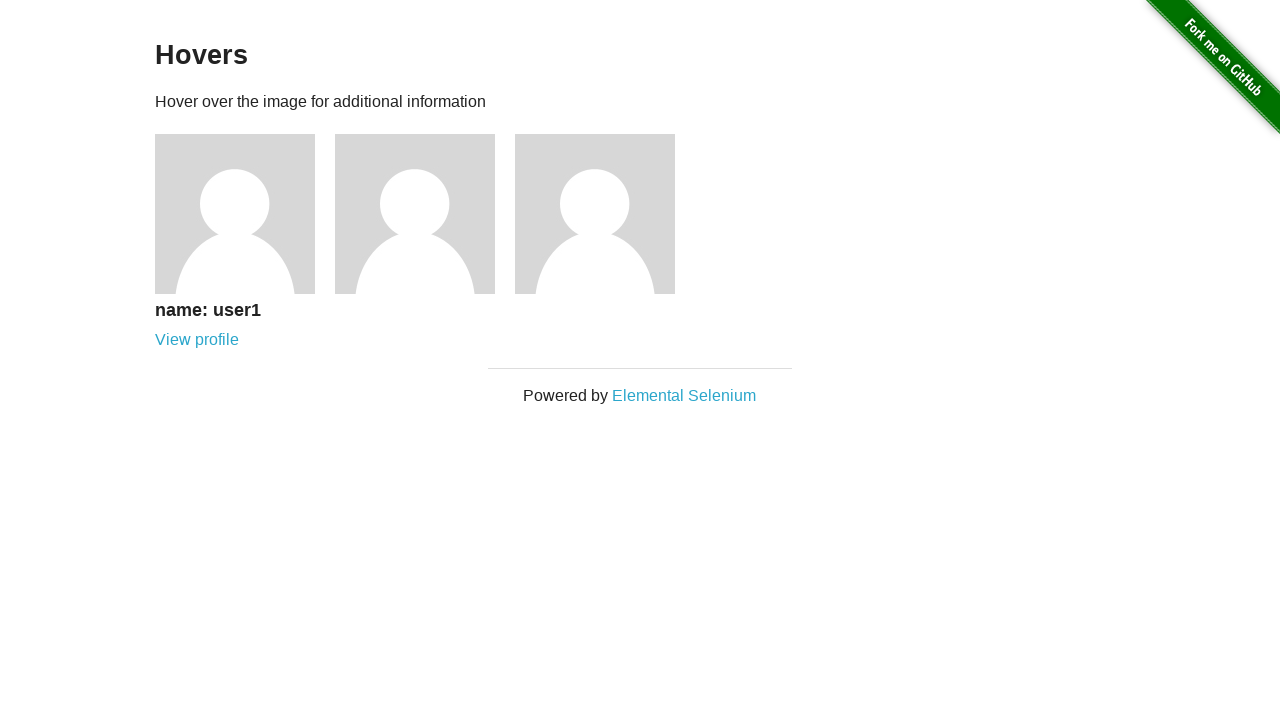